Tests form submission on W3Schools try-it editor by switching to iframe, filling first and last name fields, and submitting the form

Starting URL: https://www.w3schools.com/html/tryit.asp?filename=tryhtml_form_submit

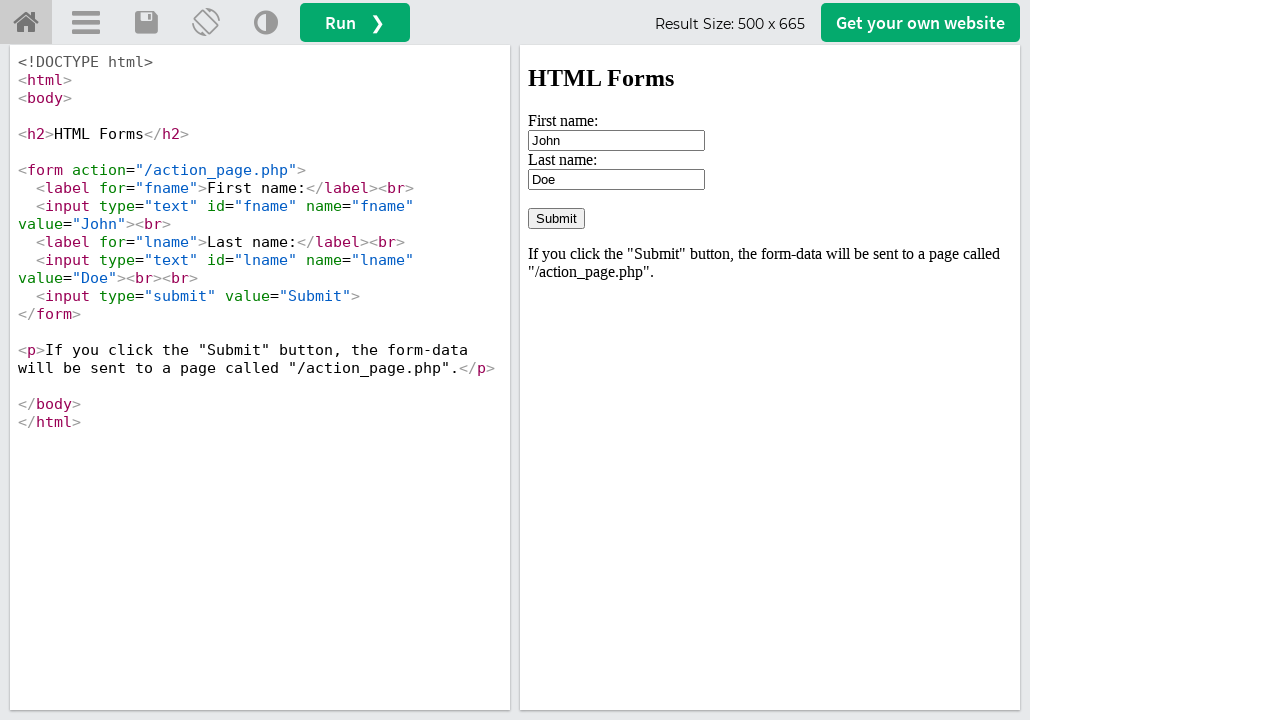

Located iframe containing the form
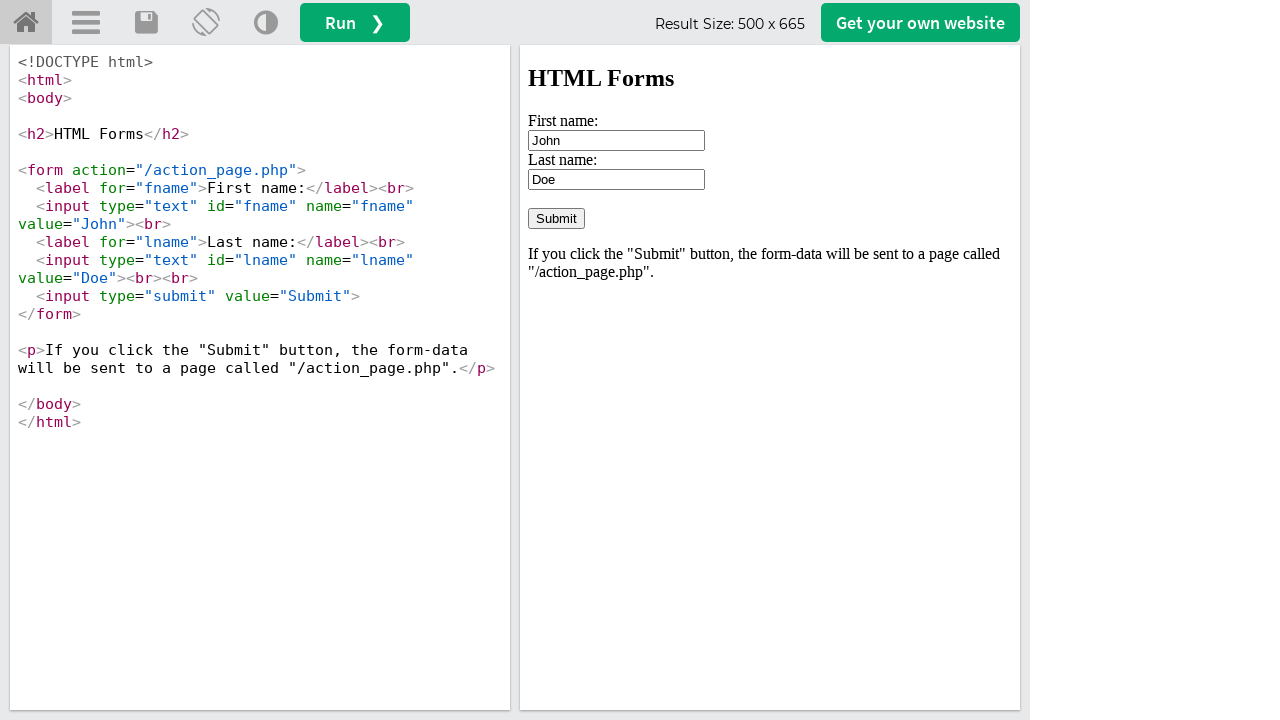

Cleared first name field on iframe[name='iframeResult'] >> internal:control=enter-frame >> input[name='fname
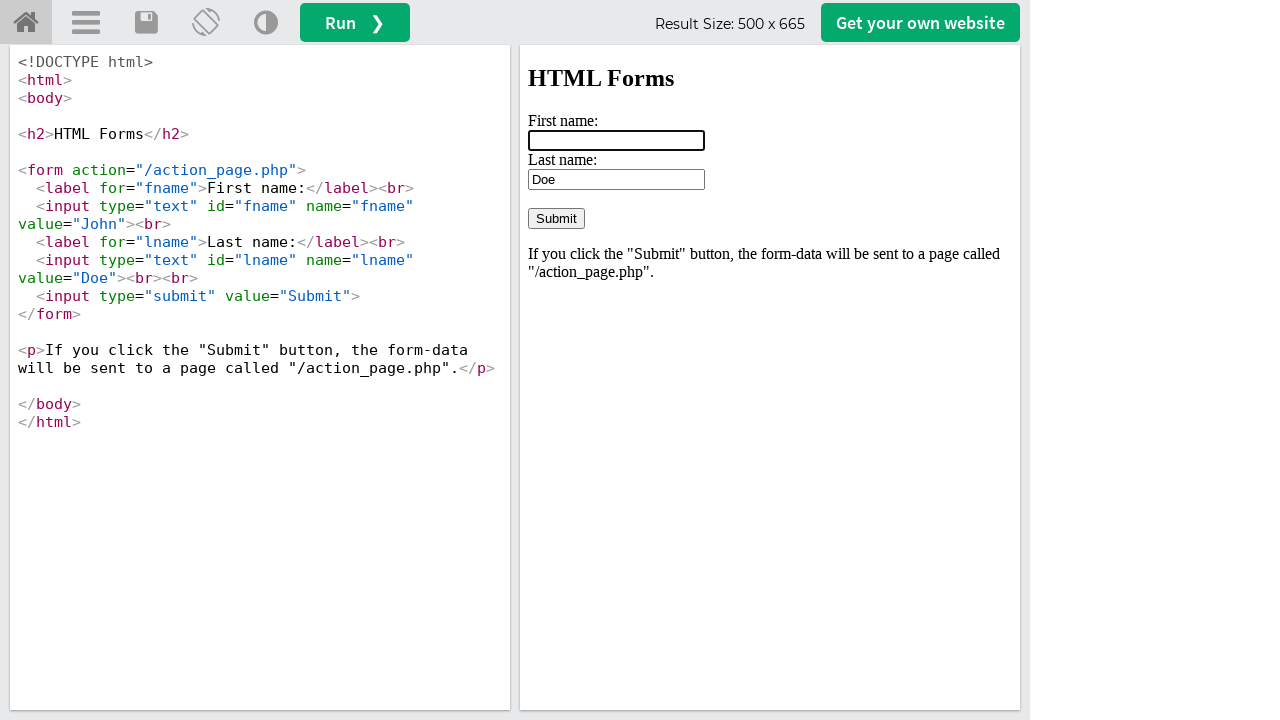

Filled first name field with 'abdul' on iframe[name='iframeResult'] >> internal:control=enter-frame >> input[name='fname
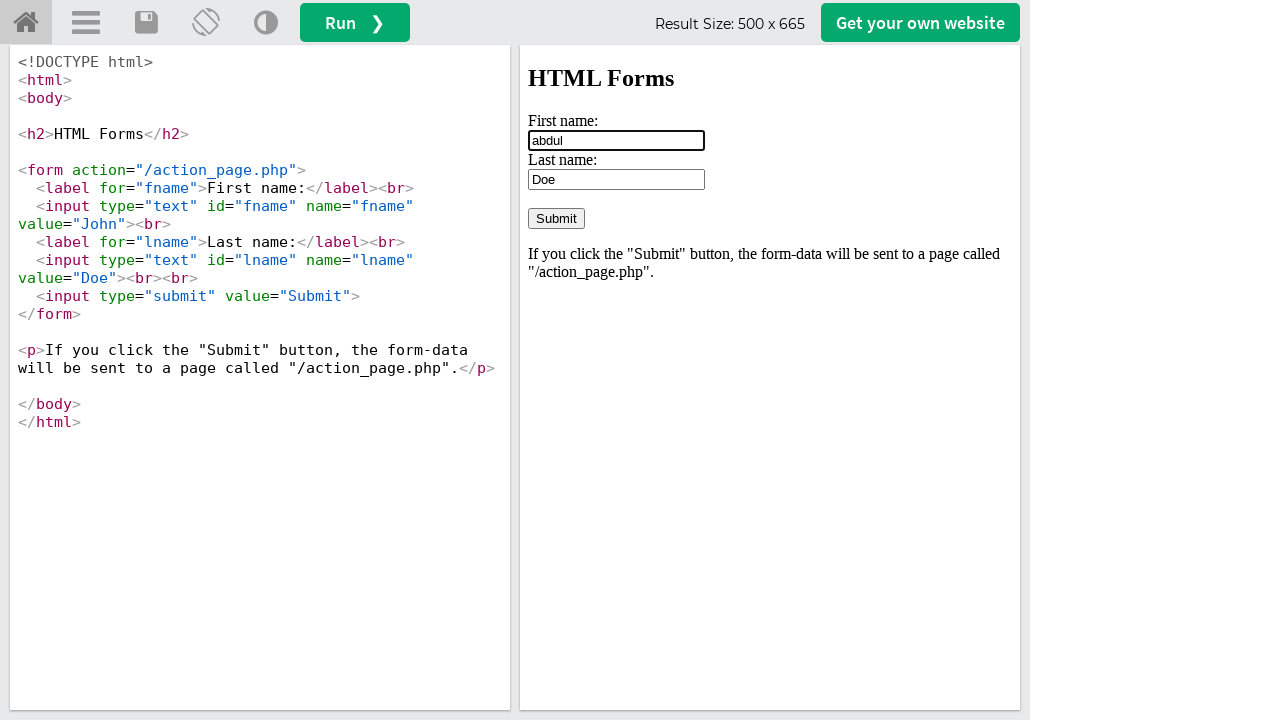

Cleared last name field on iframe[name='iframeResult'] >> internal:control=enter-frame >> input[name='lname
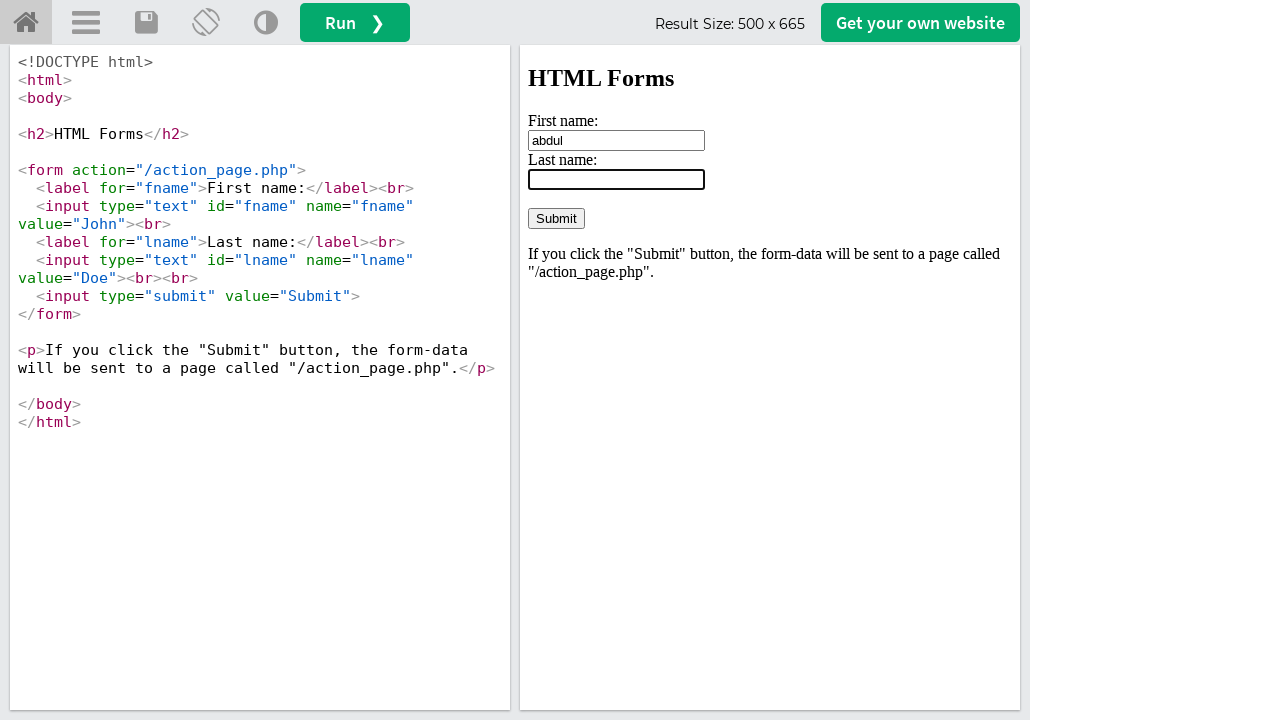

Filled last name field with 'kalam' on iframe[name='iframeResult'] >> internal:control=enter-frame >> input[name='lname
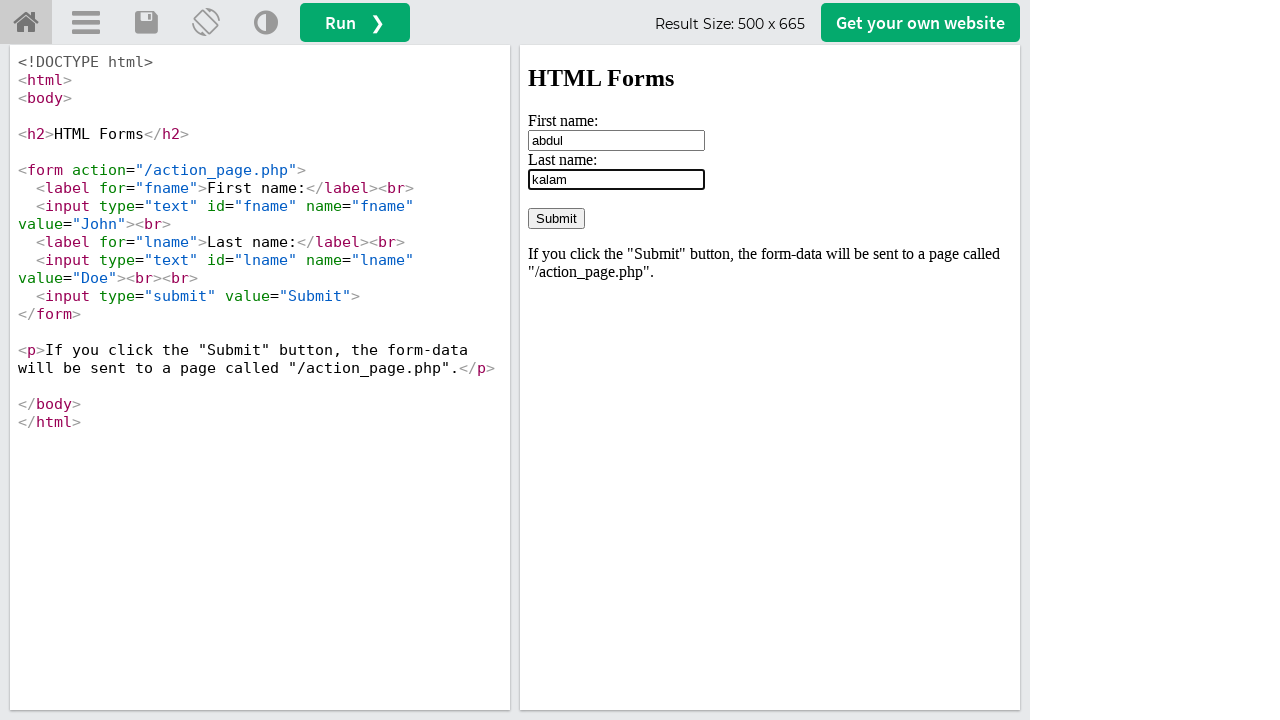

Clicked submit button to submit the form at (556, 218) on iframe[name='iframeResult'] >> internal:control=enter-frame >> input[type='submi
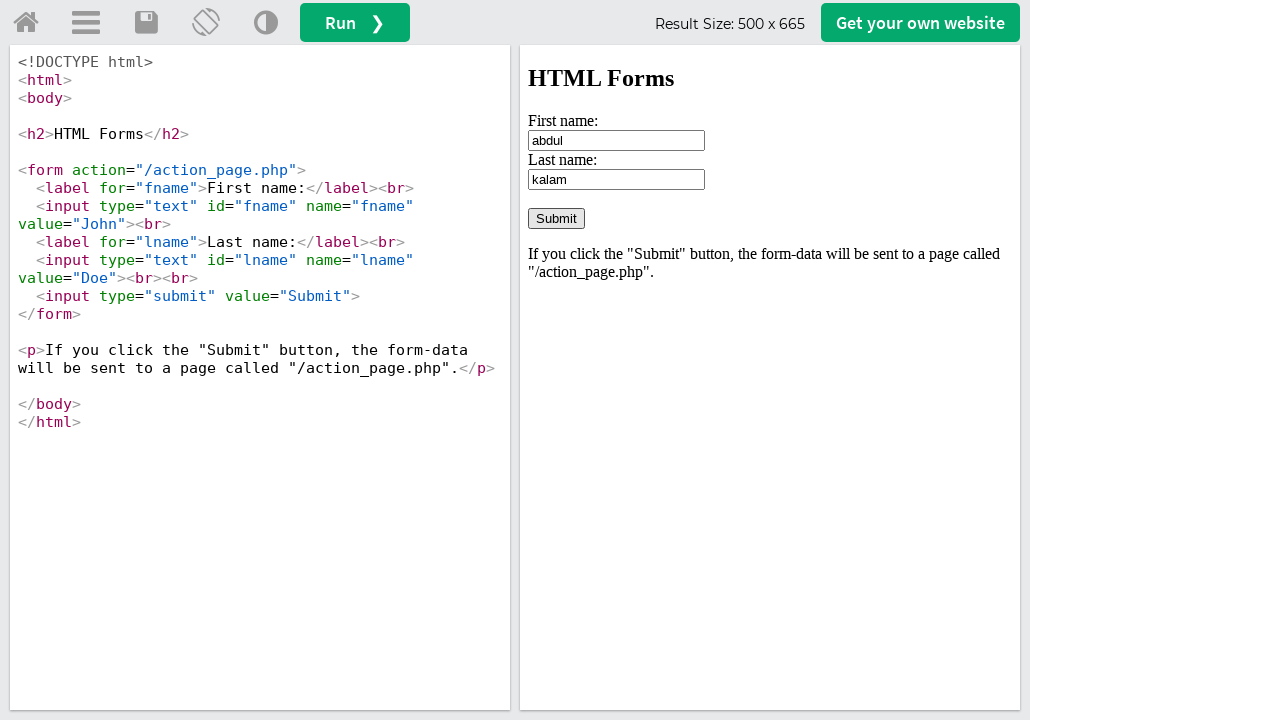

Waited 5 seconds for form submission to complete
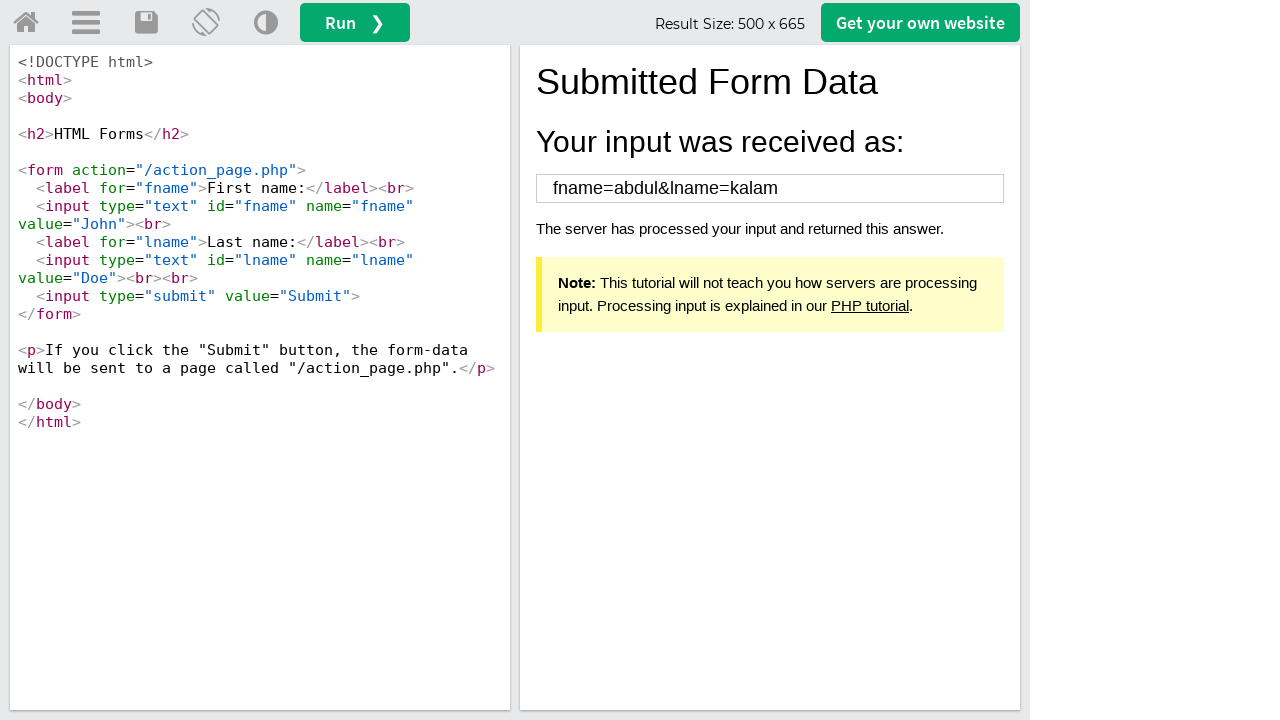

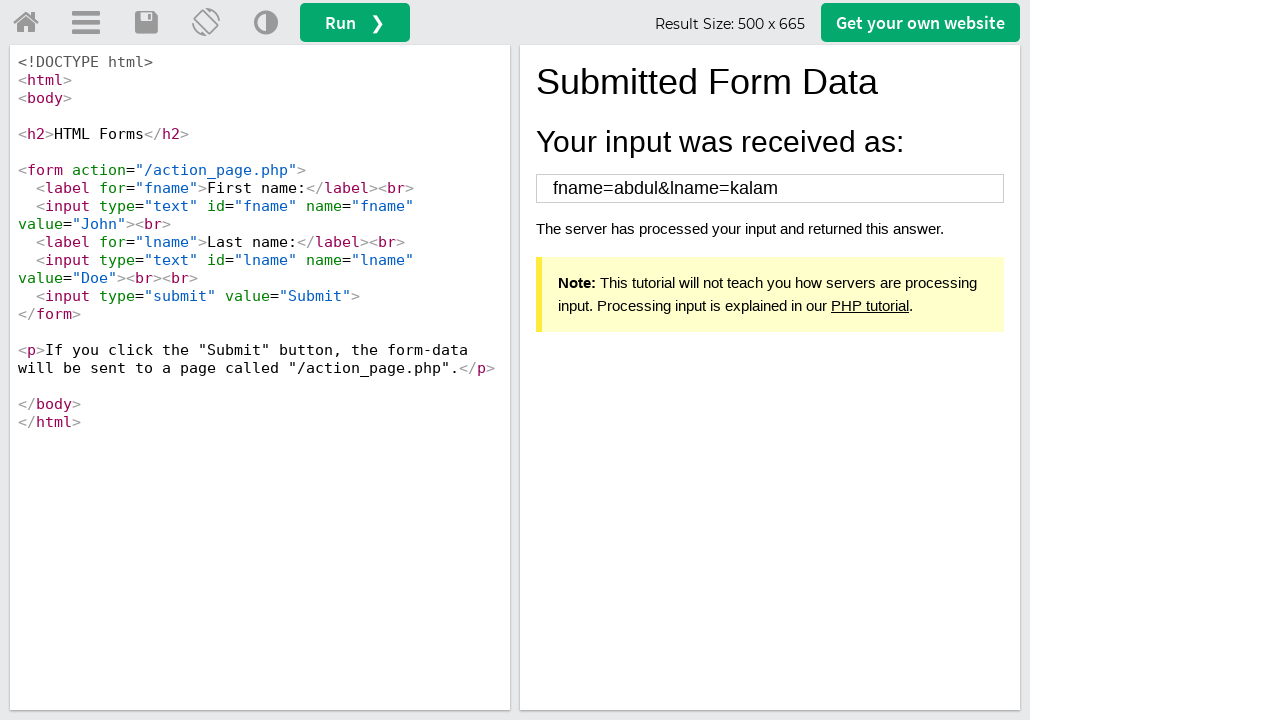